Retrieves current cookies and adds a new cookie to the browser context

Starting URL: https://testerhome.com/

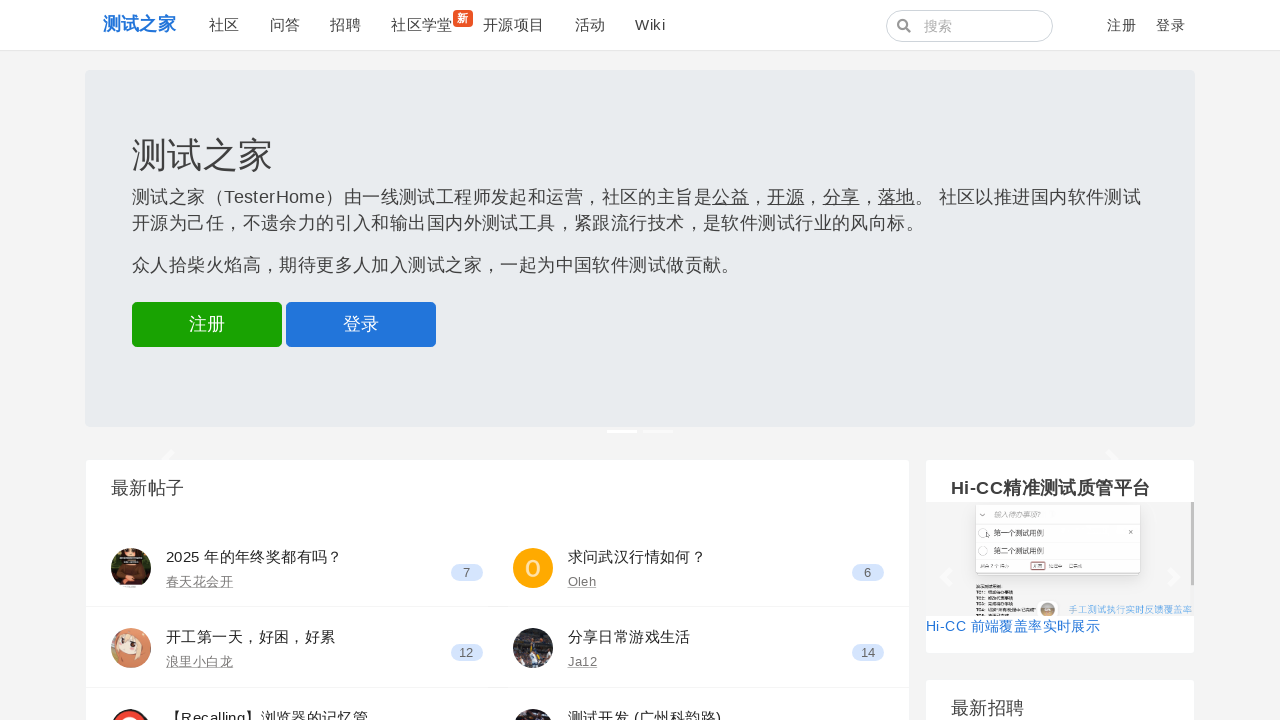

Retrieved all cookies from browser context
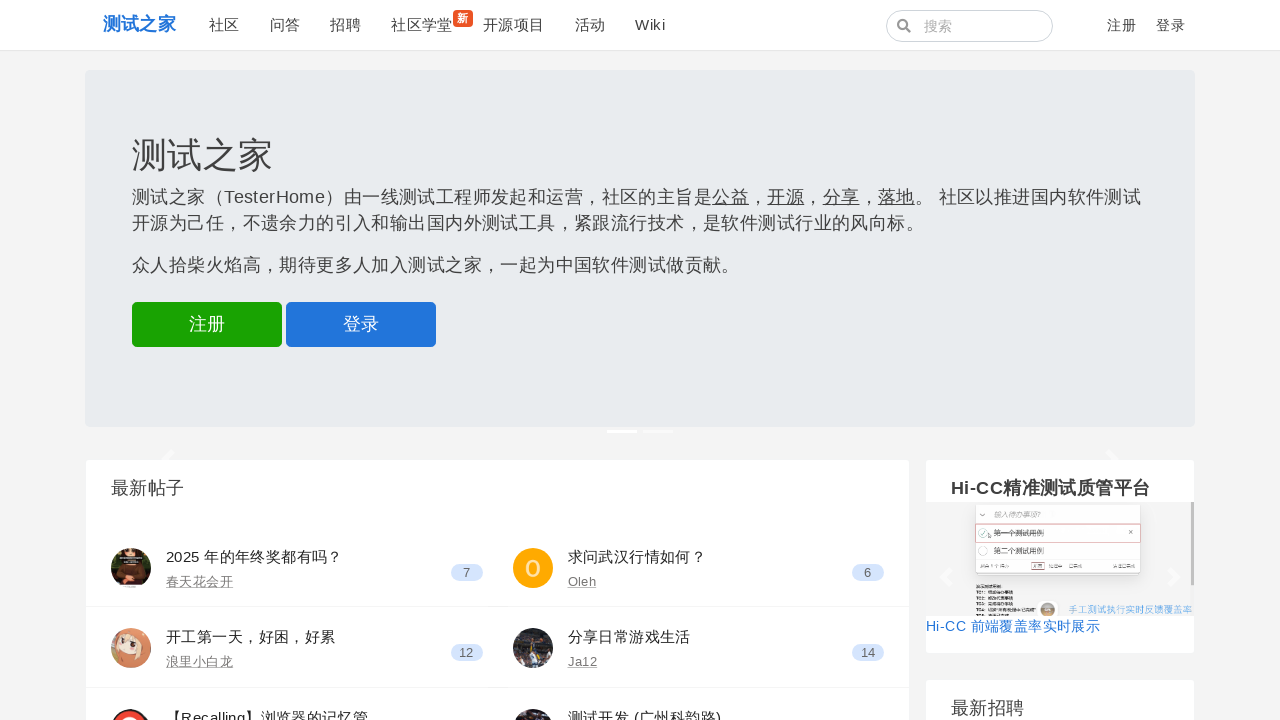

Added new cookie with name 'x' and value 'c' to testerhome.com
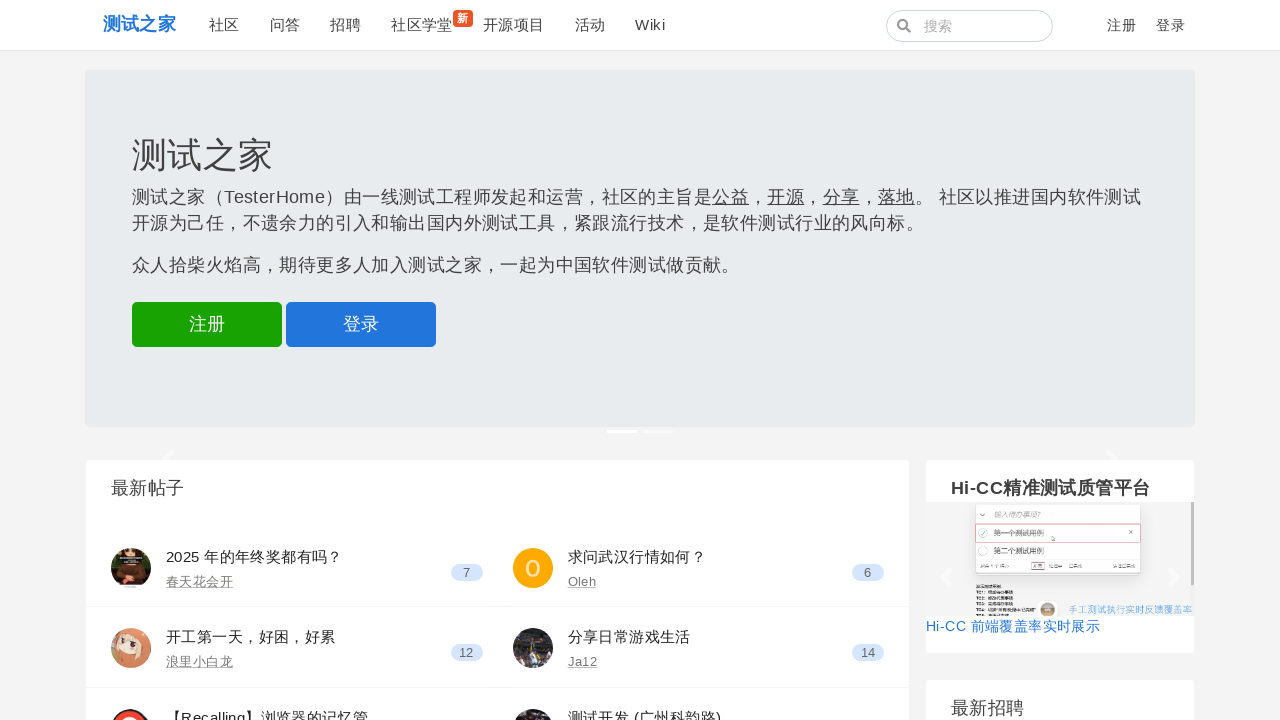

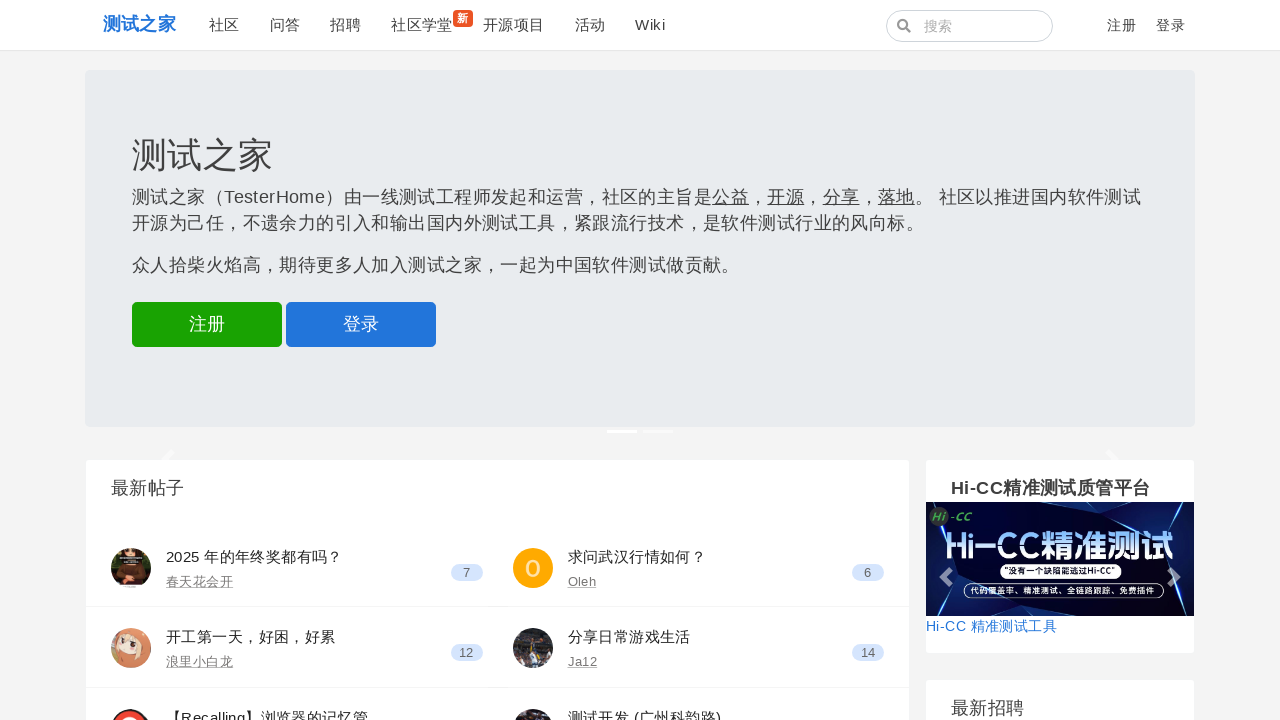